Tests dynamic controls on a webpage by toggling a checkbox, removing it, and adding it back while verifying status messages

Starting URL: https://the-internet.herokuapp.com/

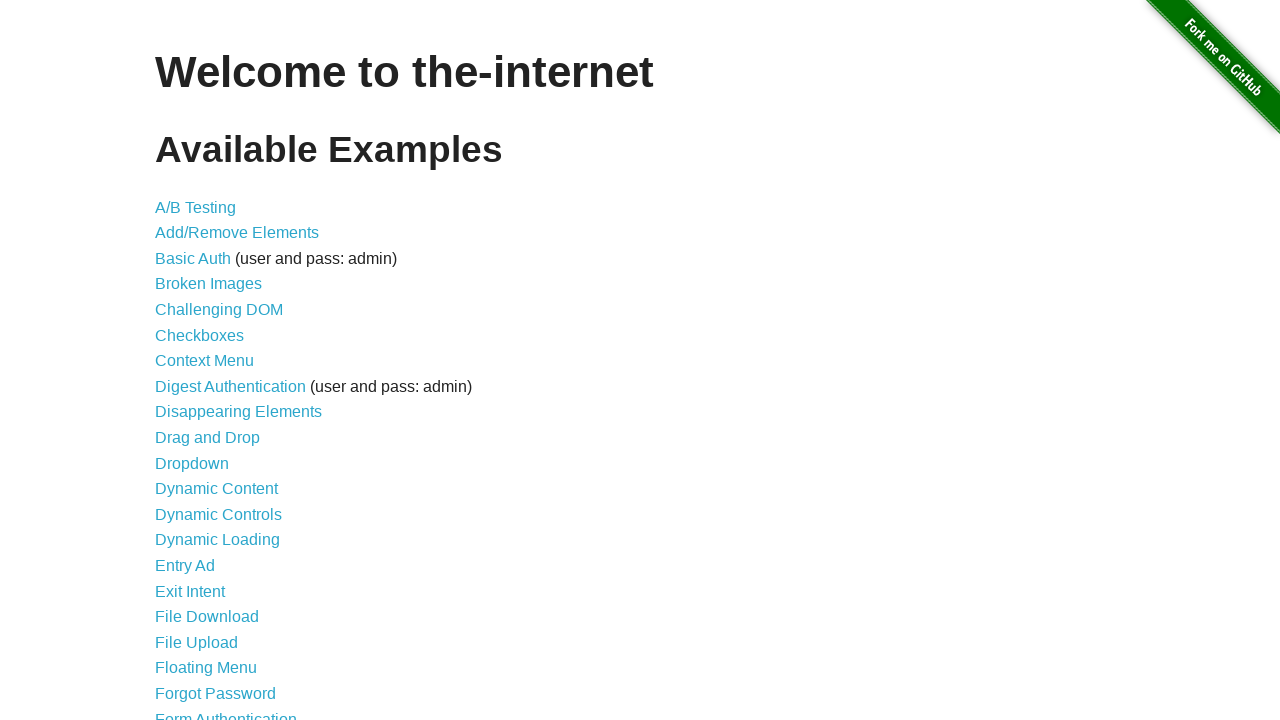

Clicked on Dynamic Controls link at (218, 514) on a:text('Dynamic Controls')
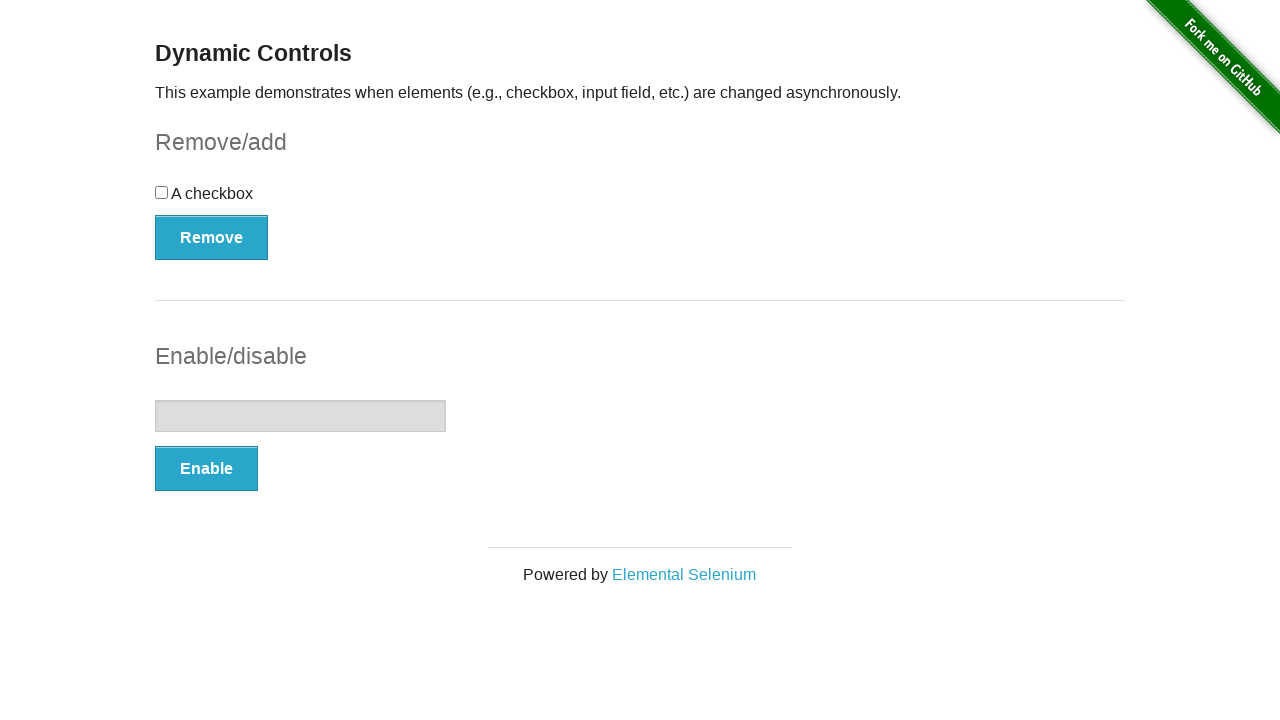

Clicked the checkbox to toggle it at (162, 192) on input[type='checkbox']
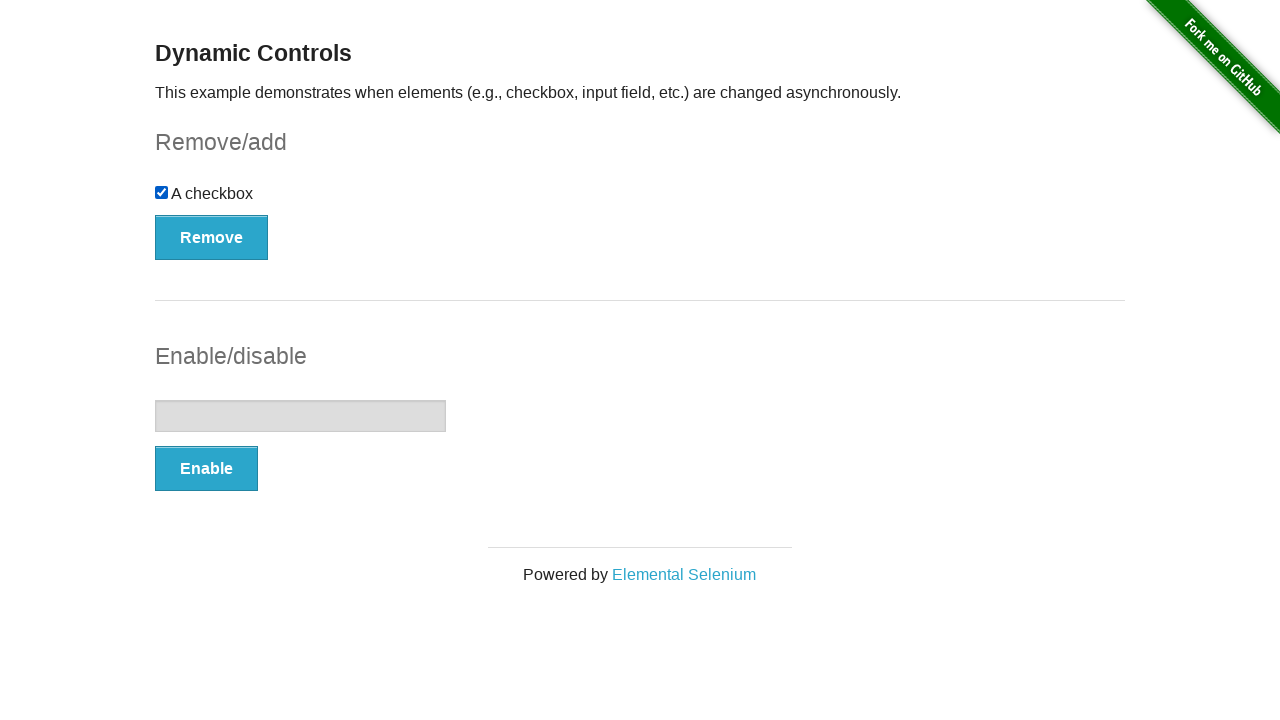

Clicked the Remove button to remove the checkbox at (212, 237) on button:has-text('Remove')
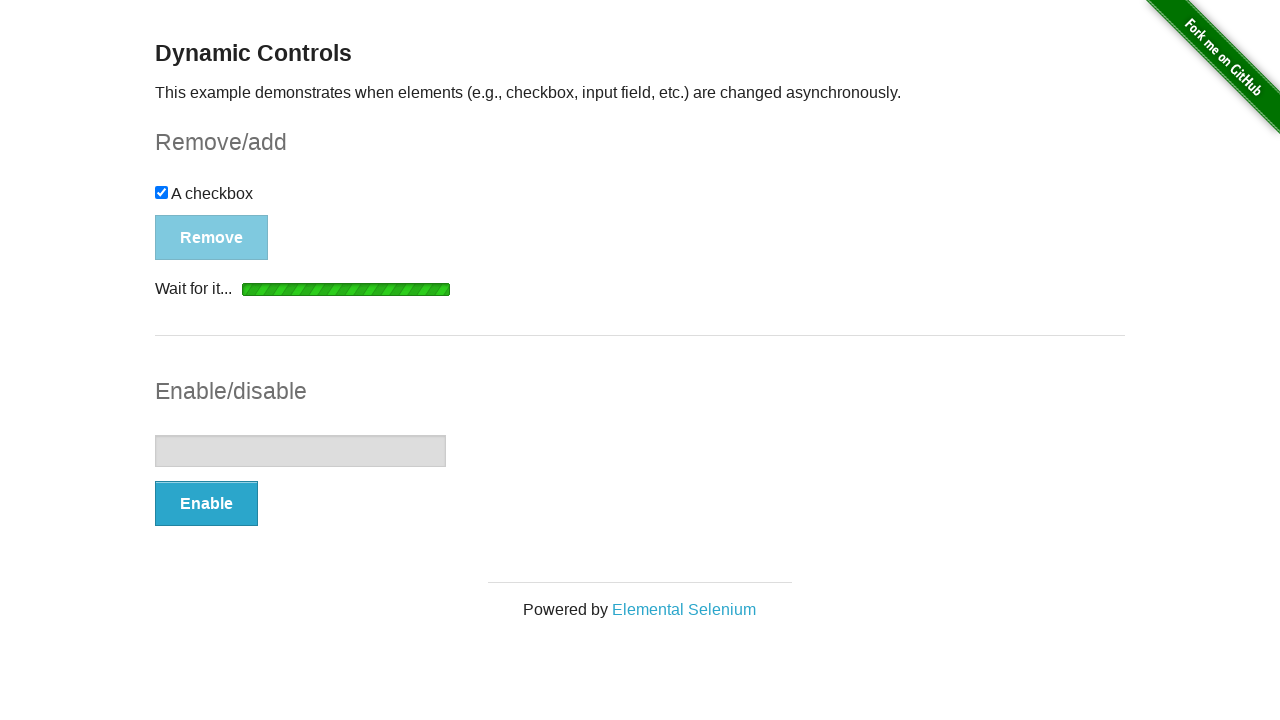

Waited for and verified 'It's gone!' message appeared
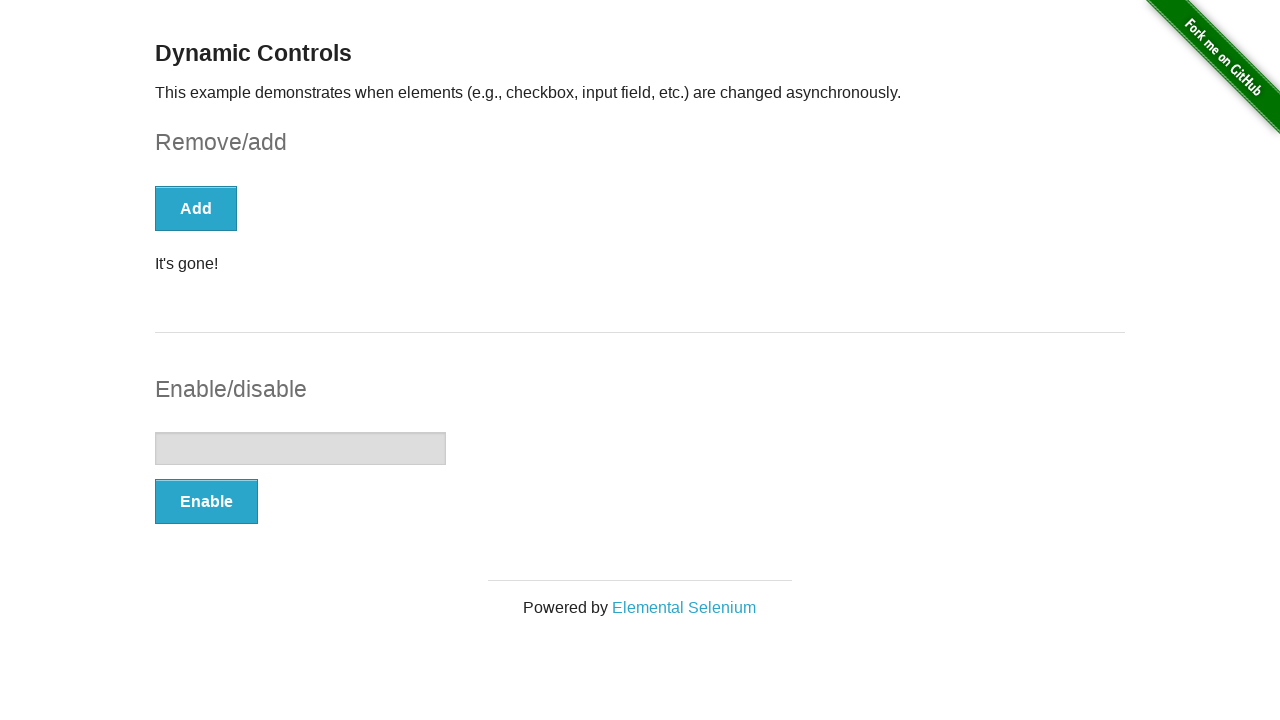

Clicked the Add button to restore the checkbox at (196, 208) on button:has-text('Add')
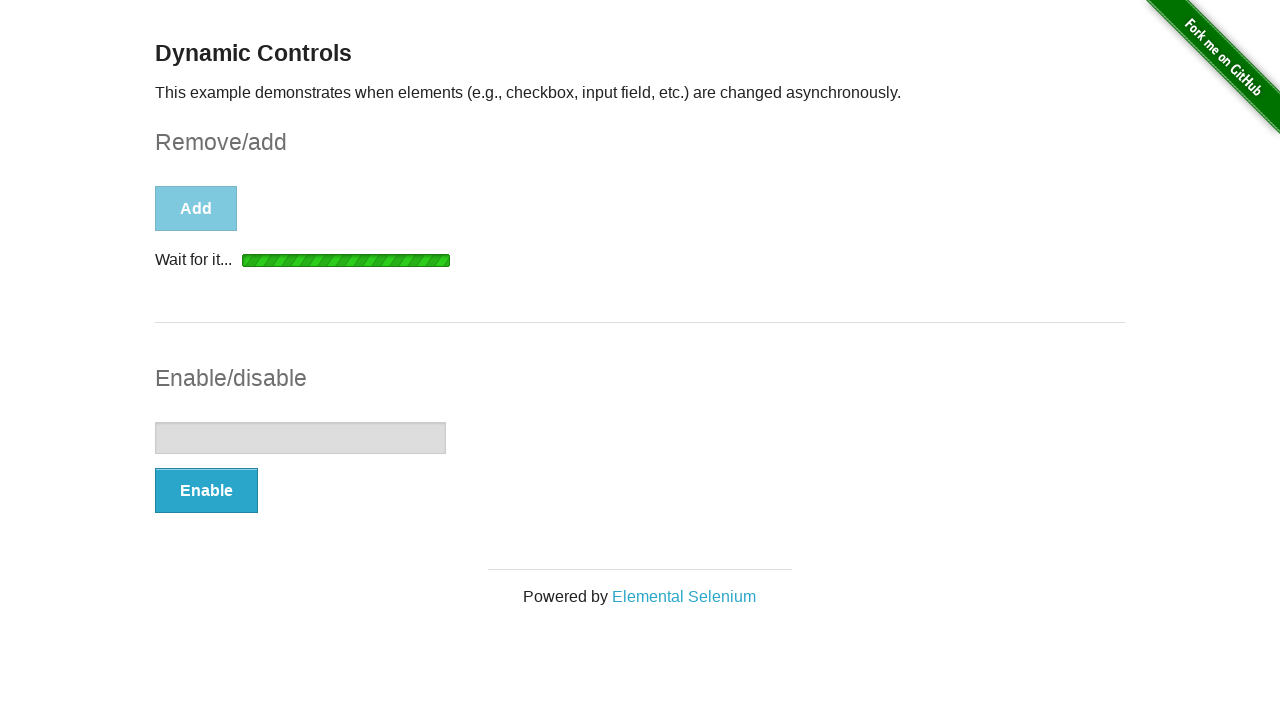

Waited for and verified 'It's back!' message appeared
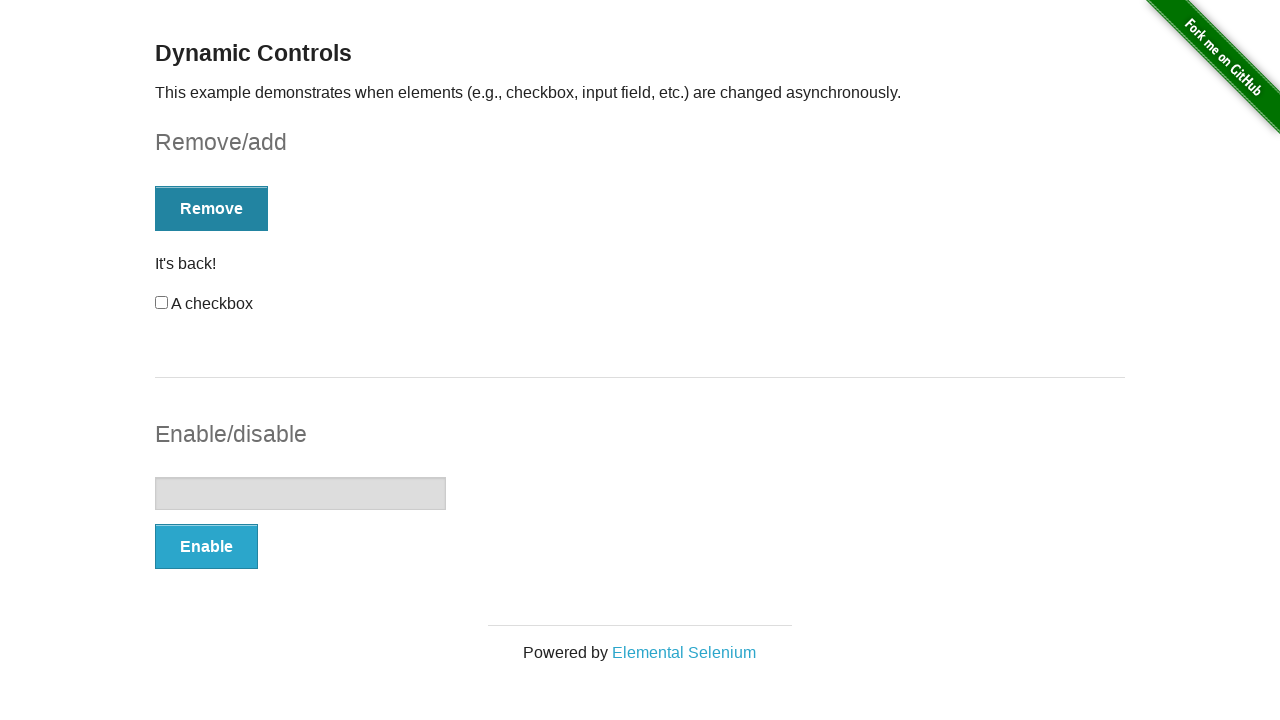

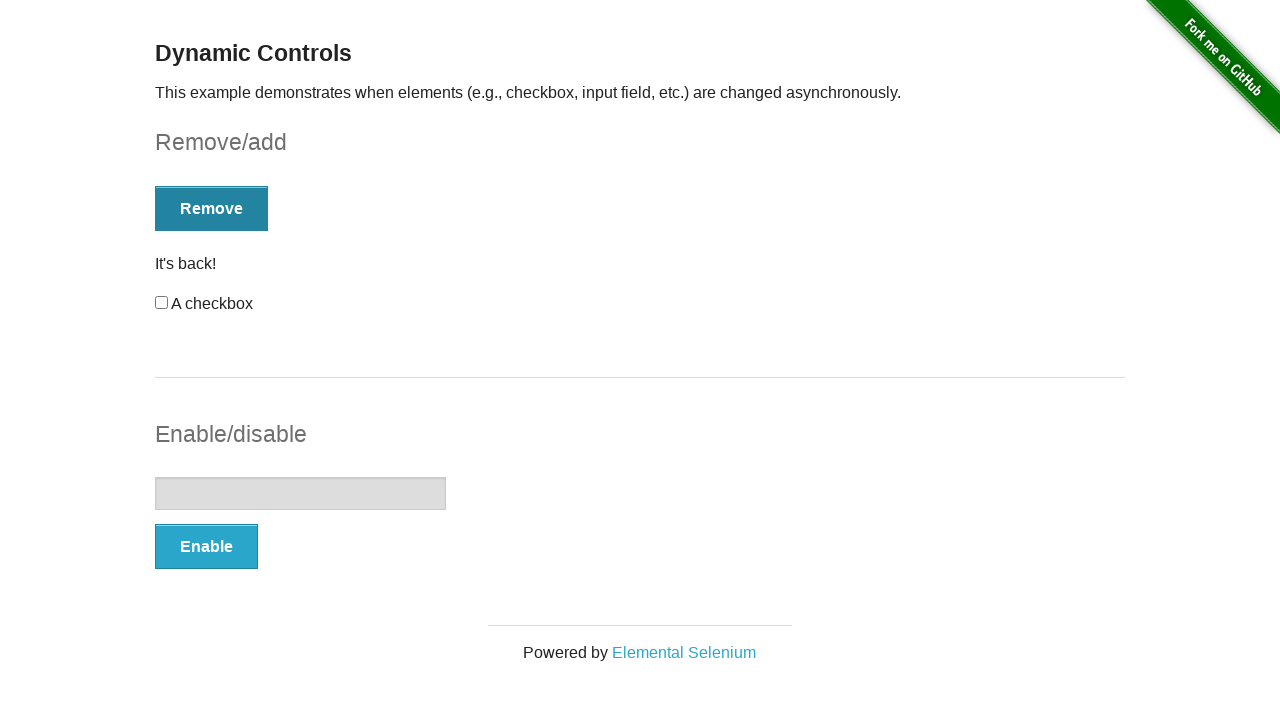